Tests navigation on a personal website by clicking on About and Feed links, then going back and navigating to example.com

Starting URL: https://www.olafalders.com

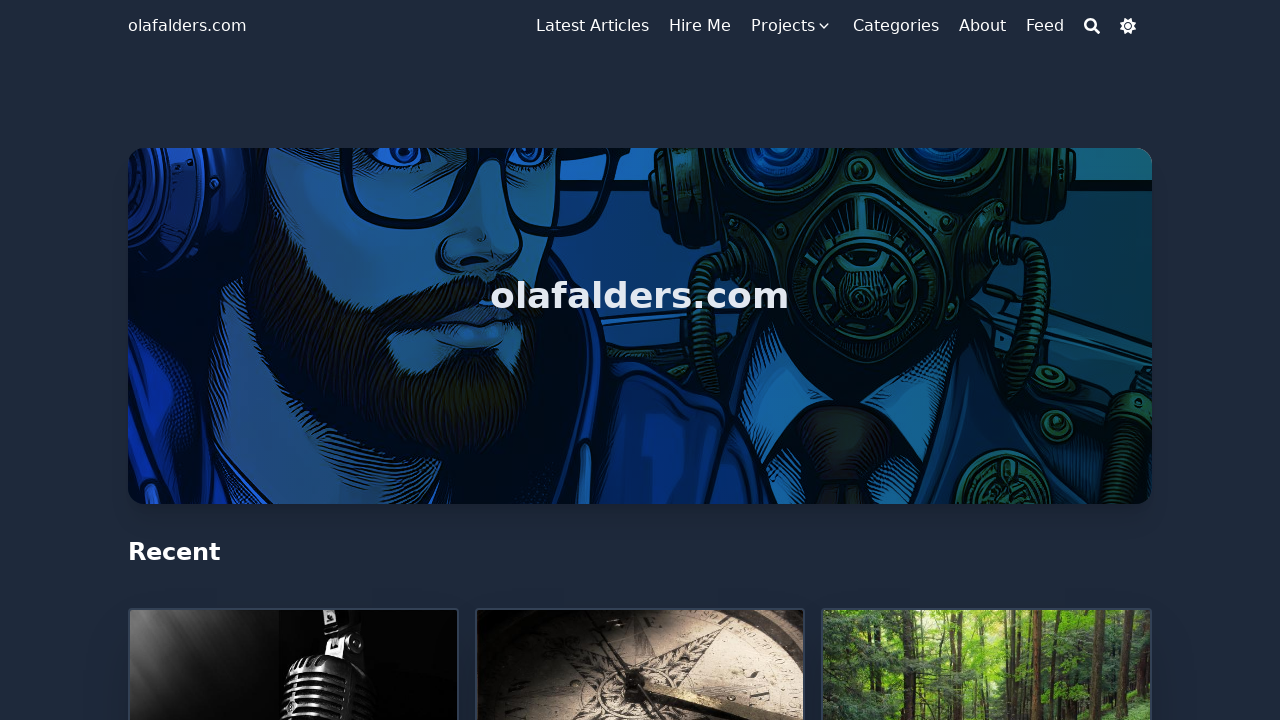

Clicked About link on olafalders.com at (982, 26) on internal:role=link[name="About"i] >> nth=0
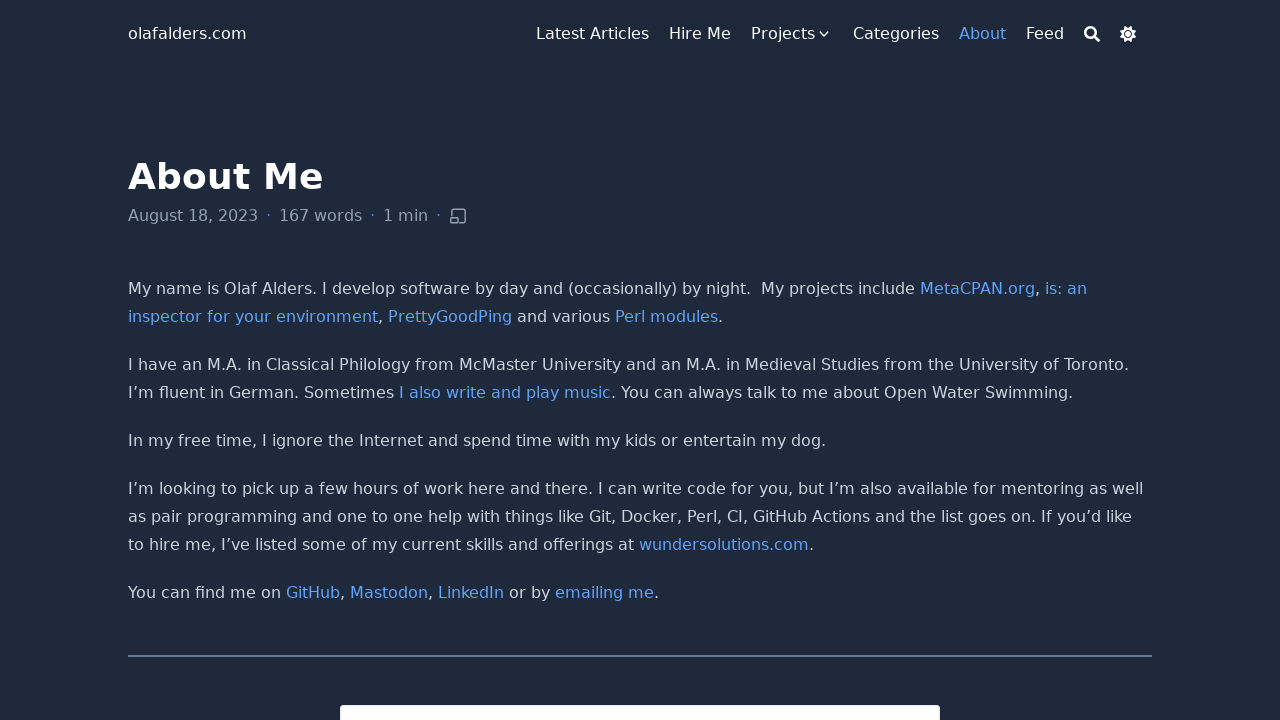

Clicked Feed link at (1045, 26) on internal:role=link[name="Feed"i]
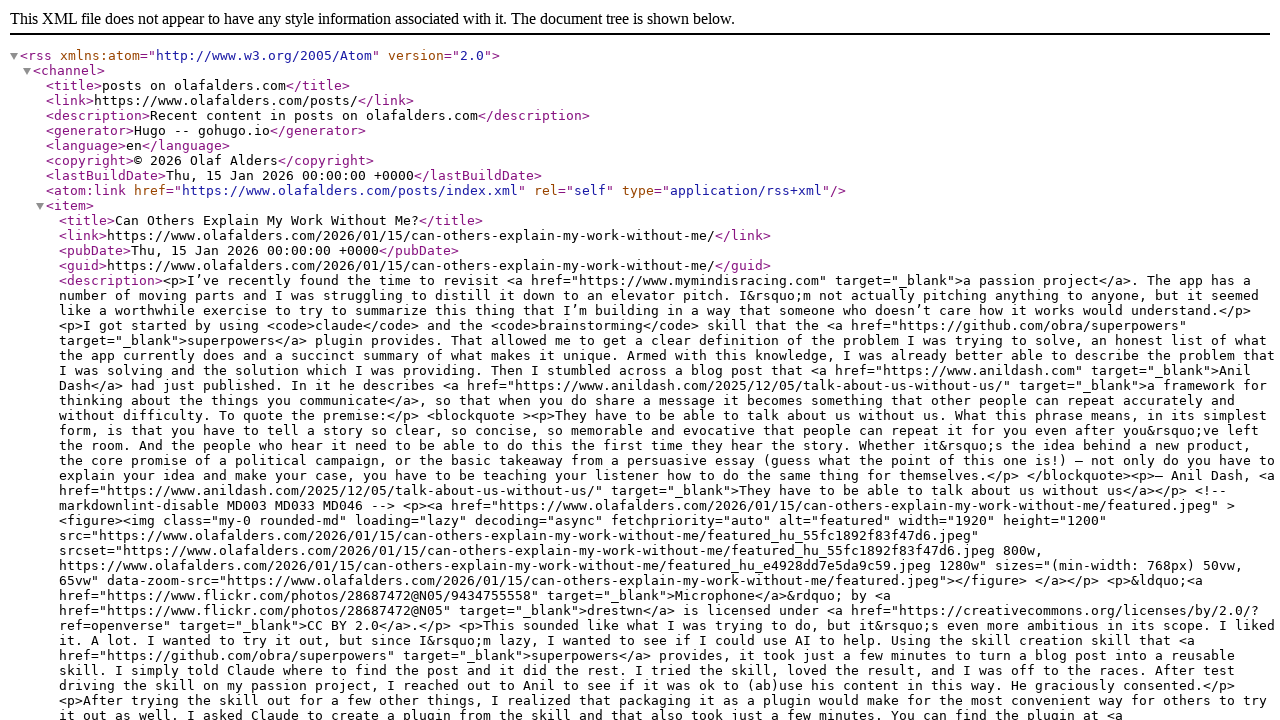

Navigated back to About page
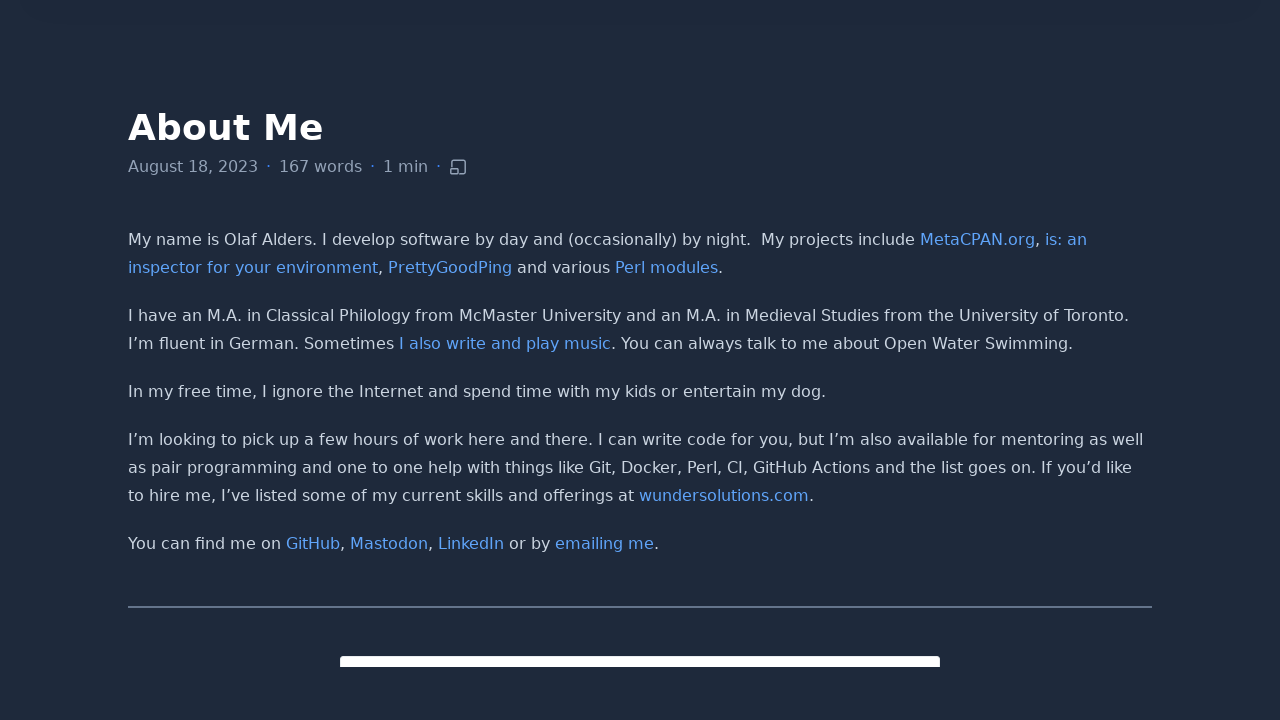

Navigated to example.com
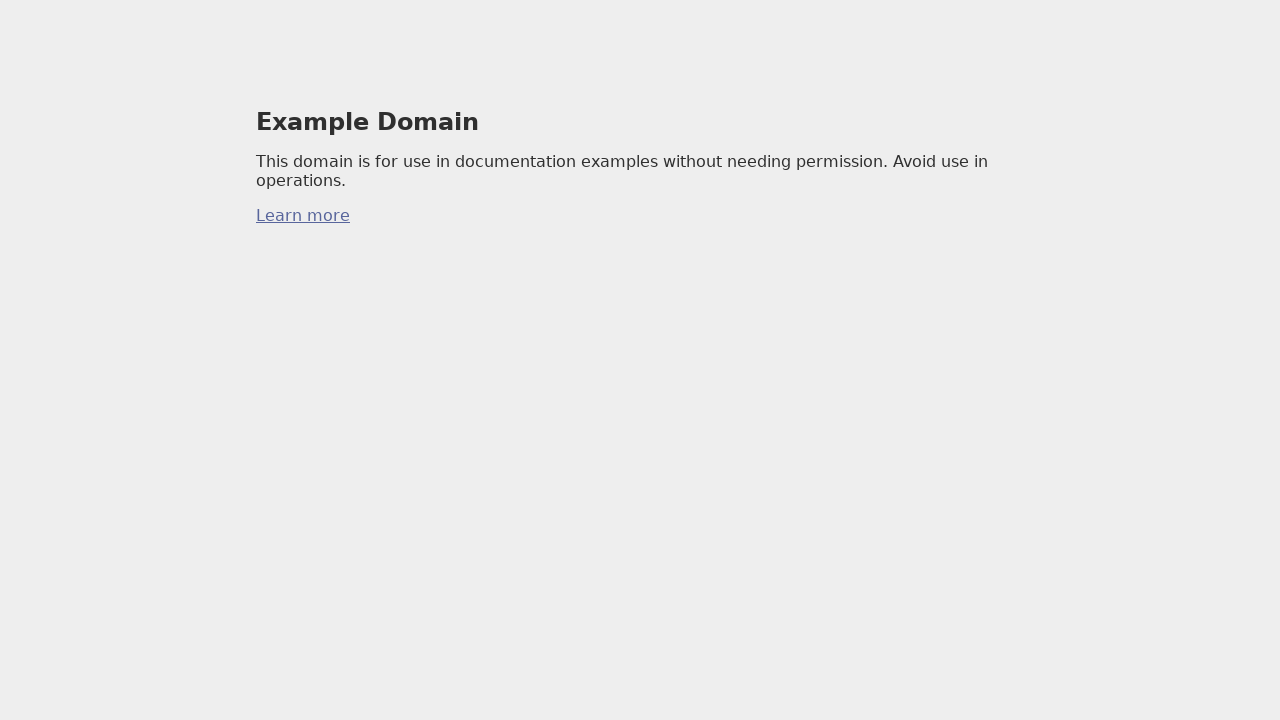

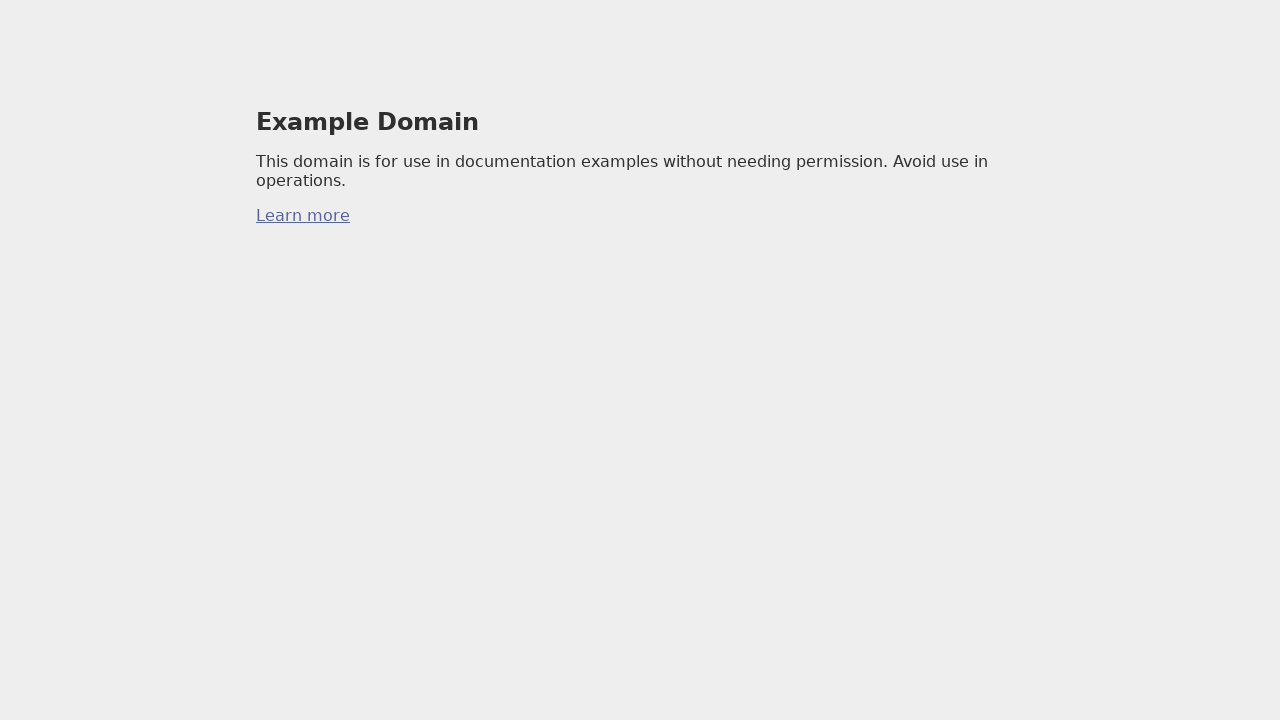